Tests registration form submission on registration1.html by filling in first name, last name, and email fields, then submitting the form and verifying successful registration

Starting URL: https://suninjuly.github.io/registration1.html

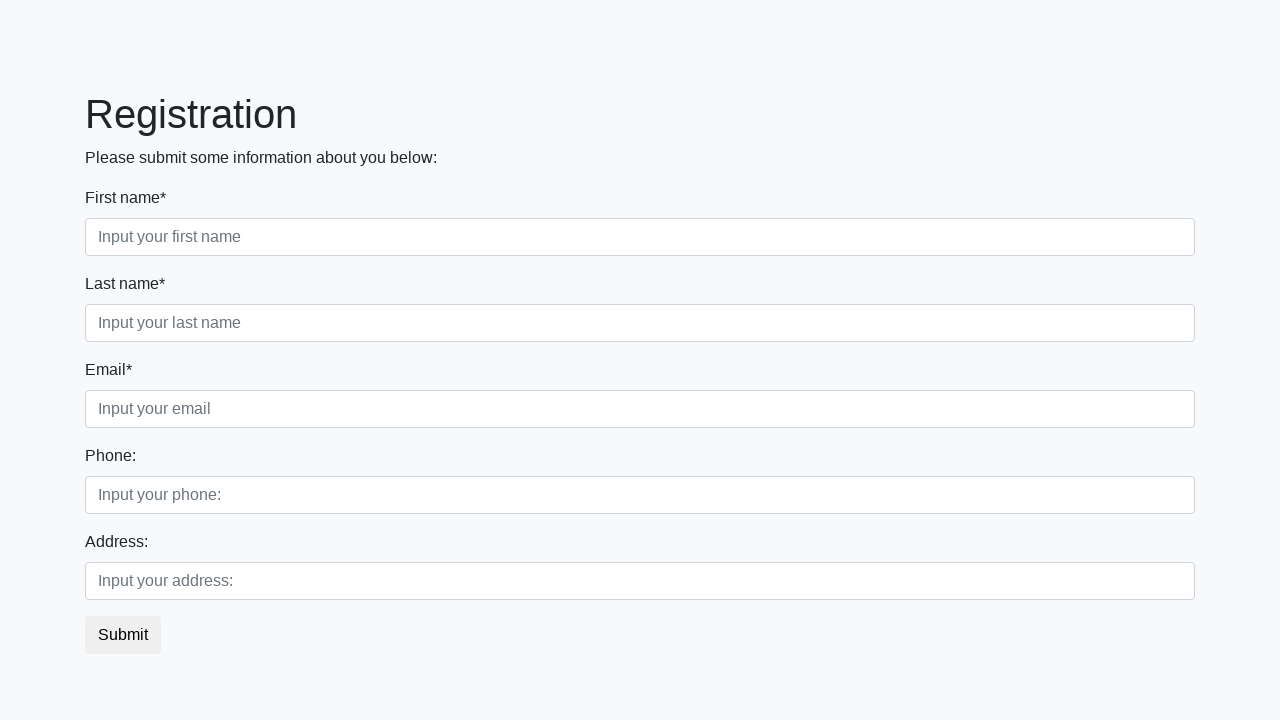

Filled first name field with 'Vlad' on .first_block input.first
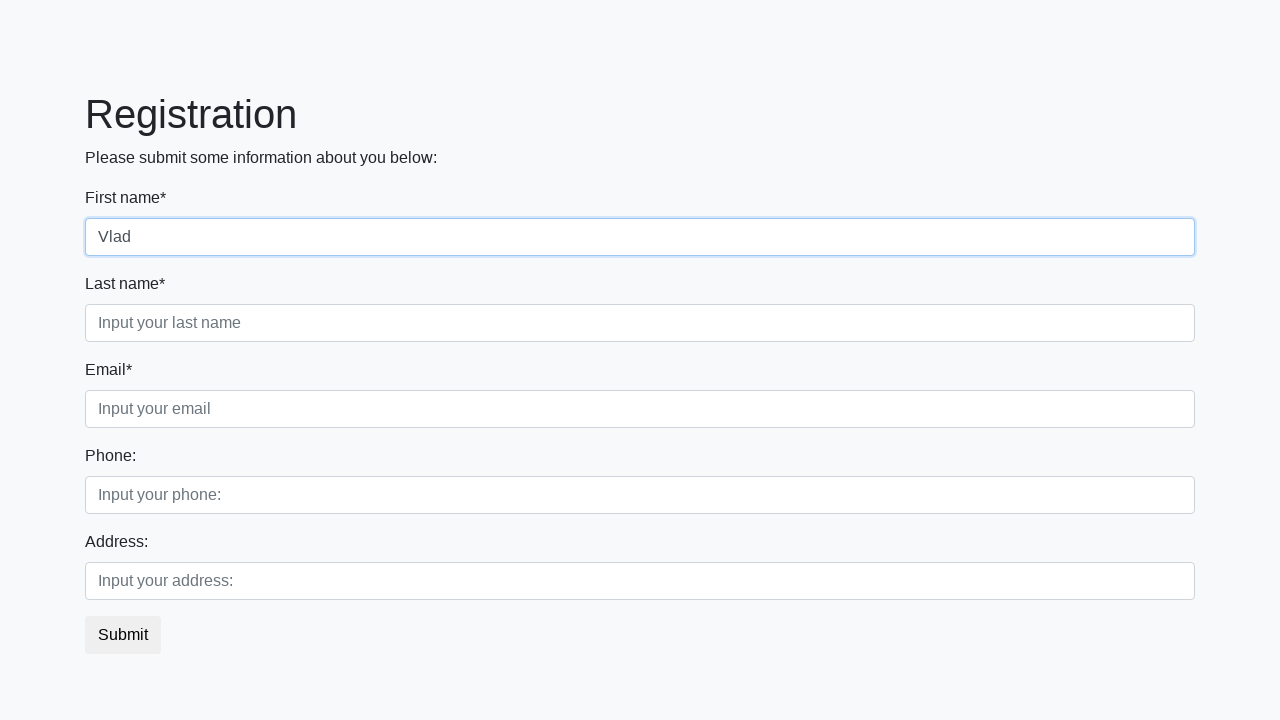

Filled last name field with 'Petrov' on .first_block input.second
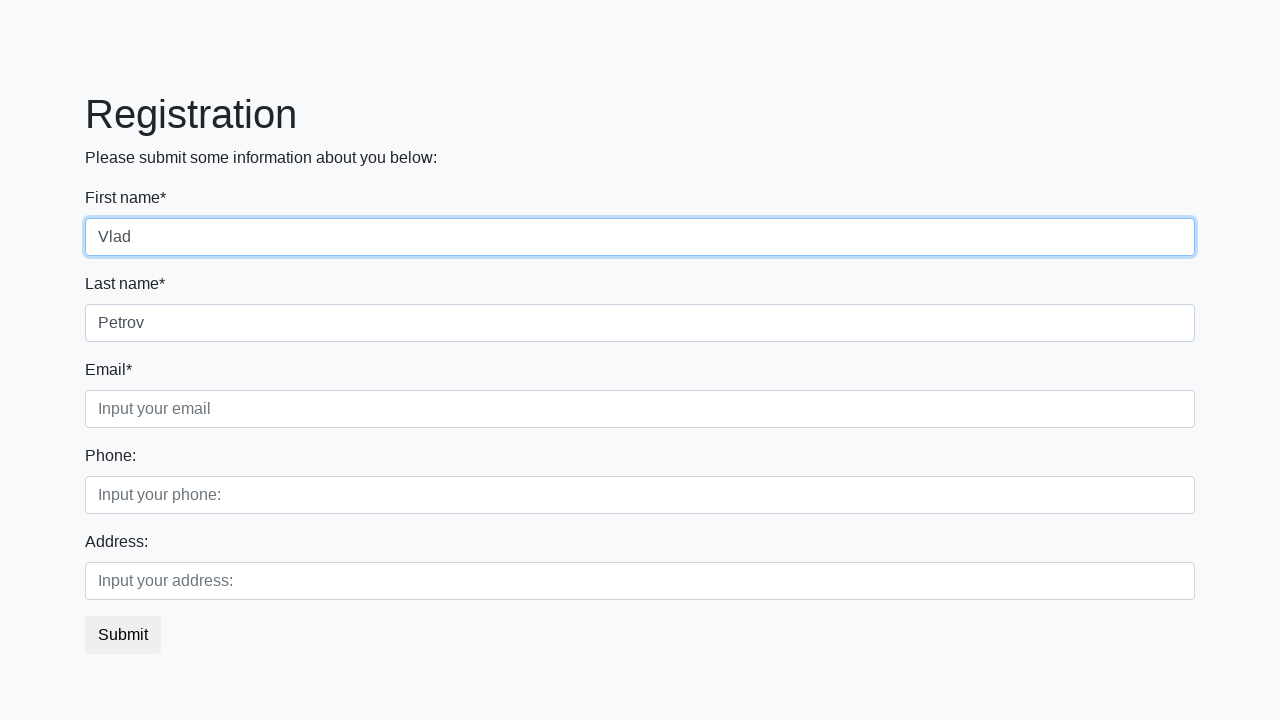

Filled email field with 'vld_ptr@mail.ru' on .first_block input.third
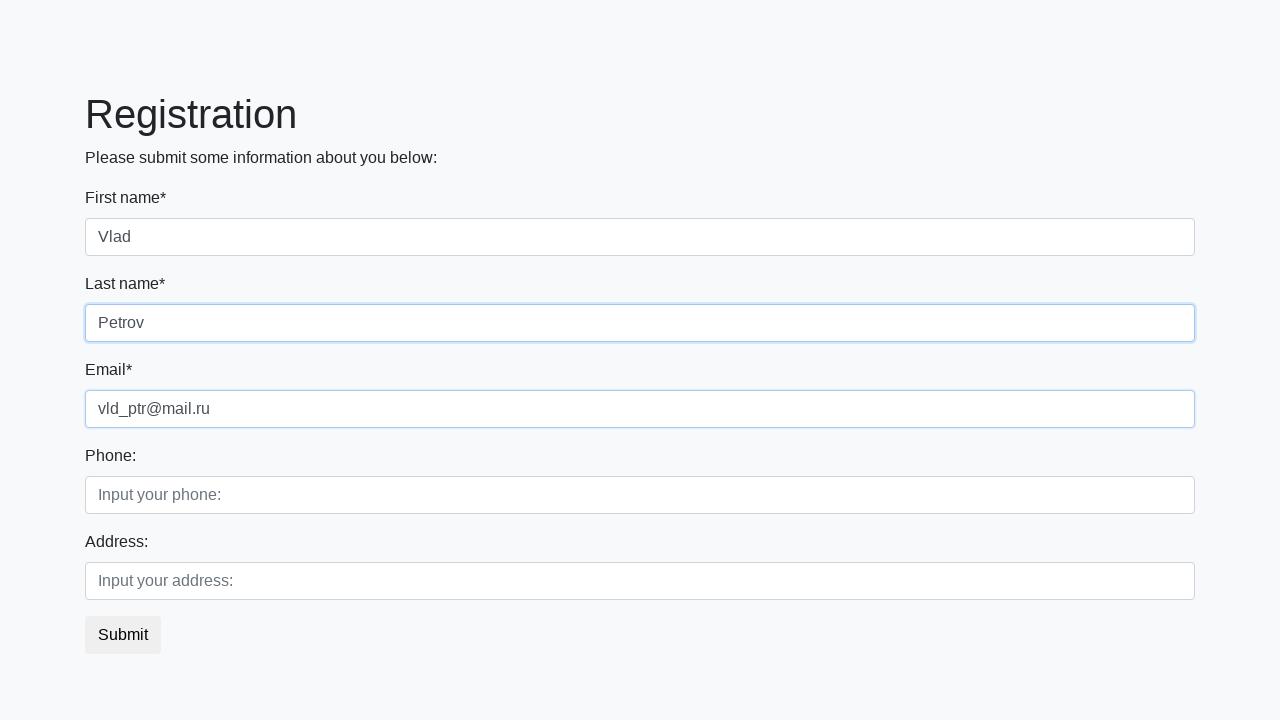

Clicked submit button to register at (123, 635) on button[type='submit']
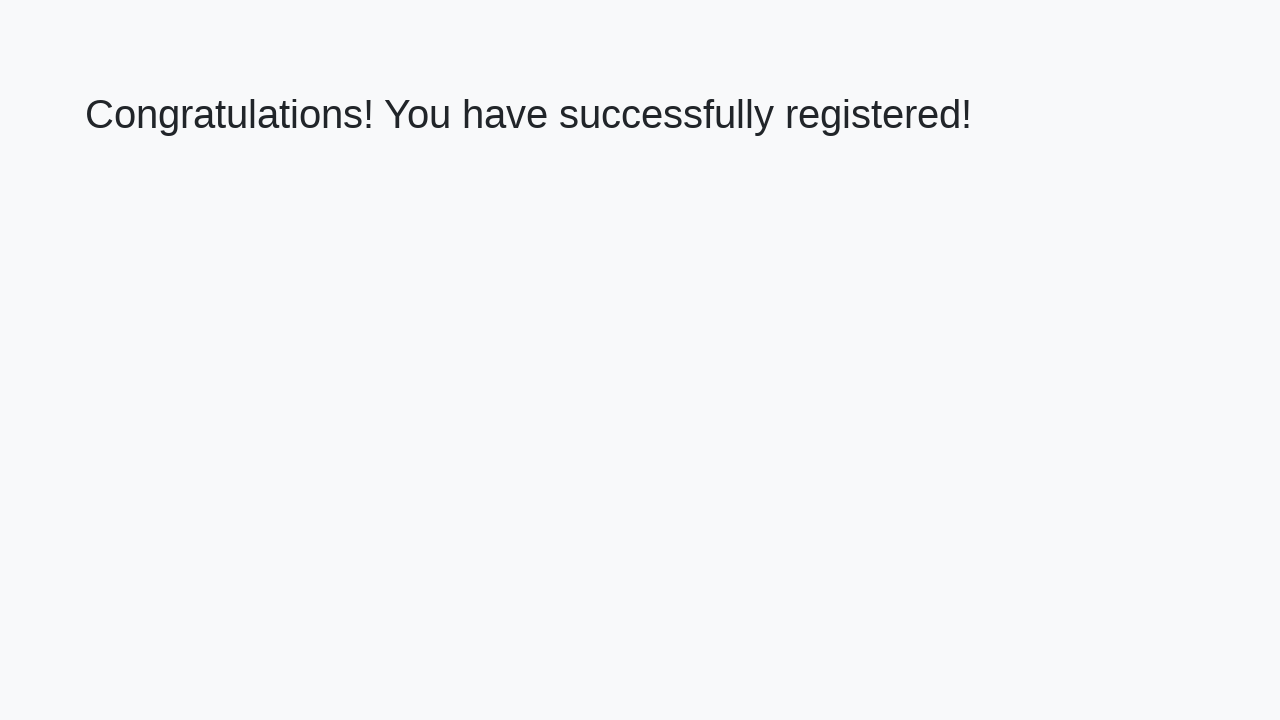

Success message appeared on page
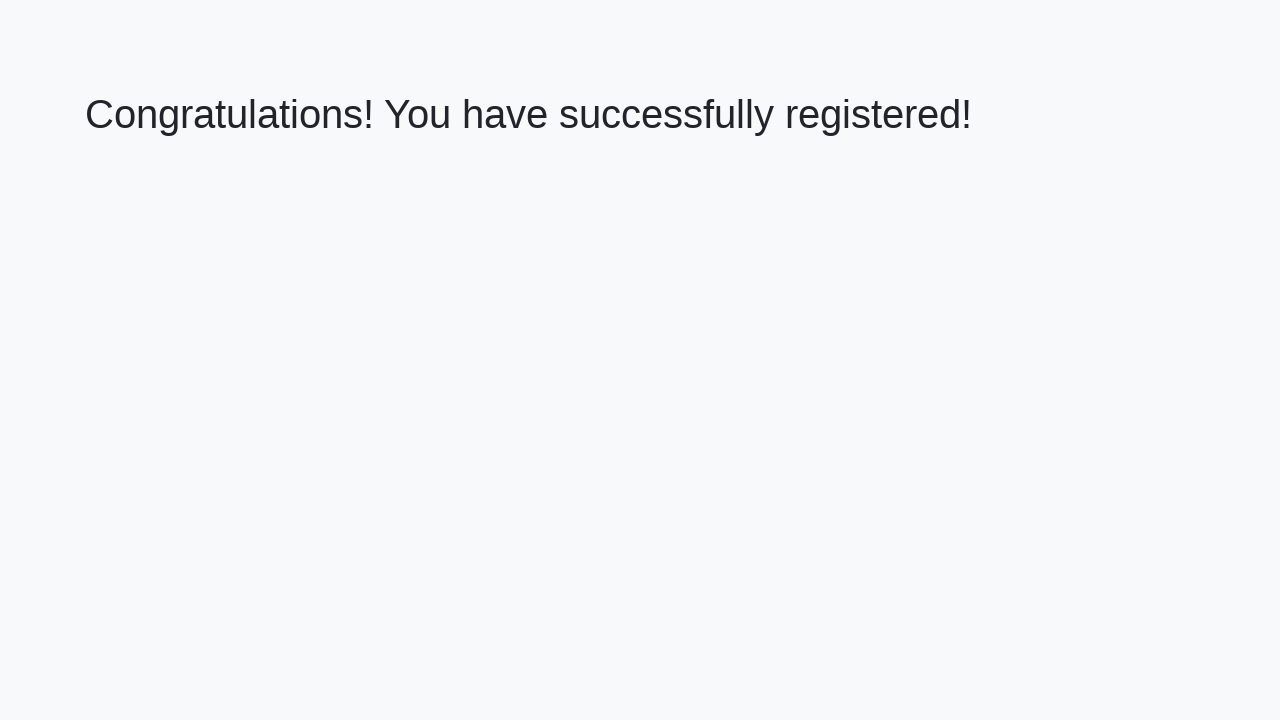

Verified success message text: 'Congratulations! You have successfully registered!'
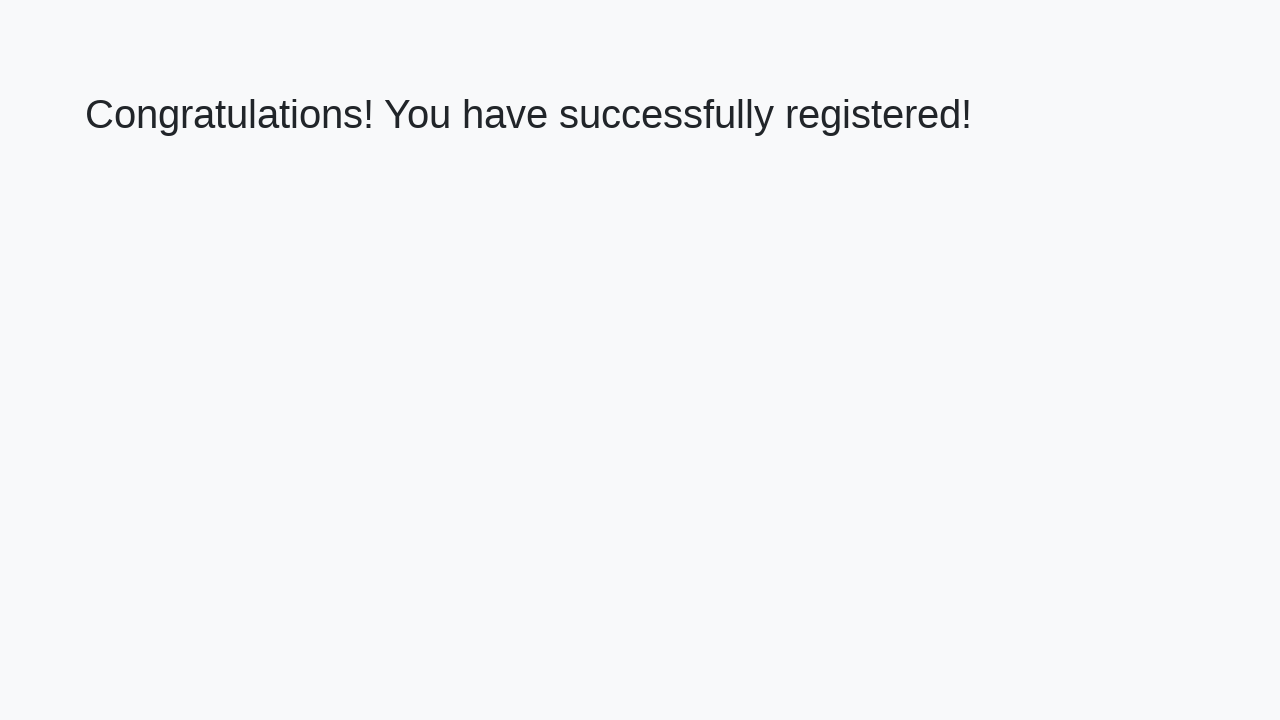

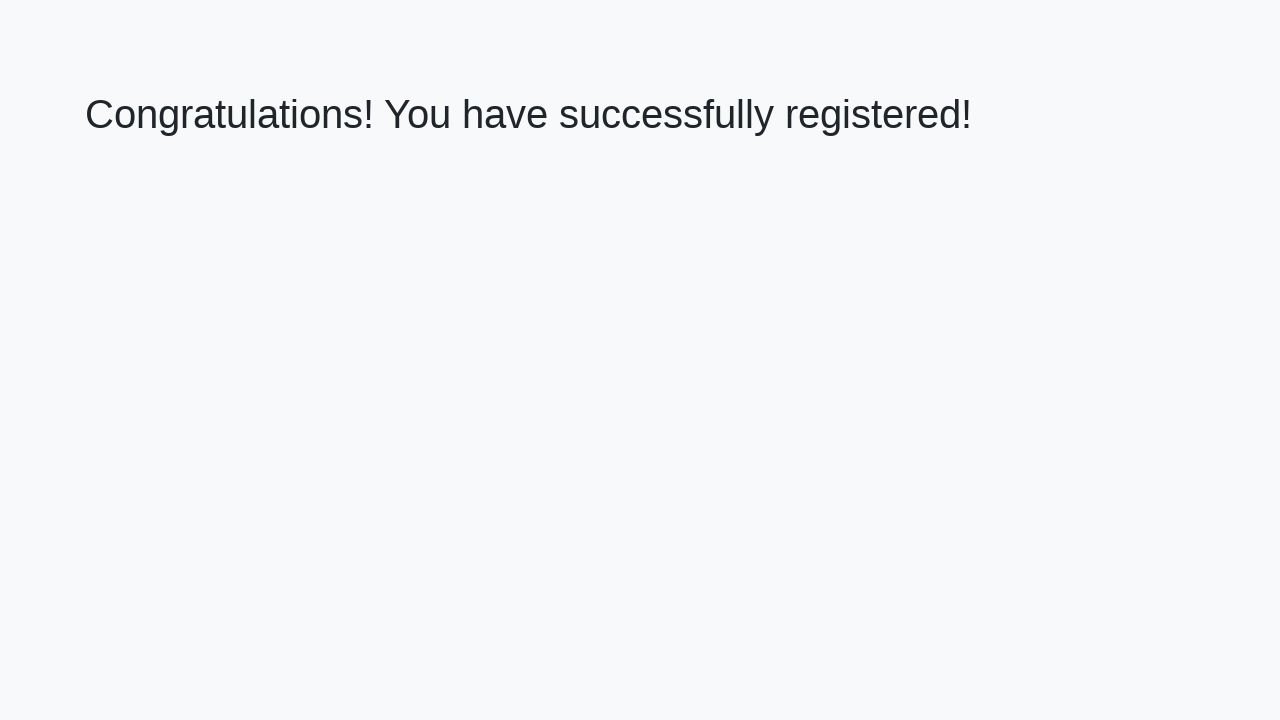